Tests navigation to the registration page by clicking on the registration link from the main page and verifying the URL changes.

Starting URL: https://qa.koel.app

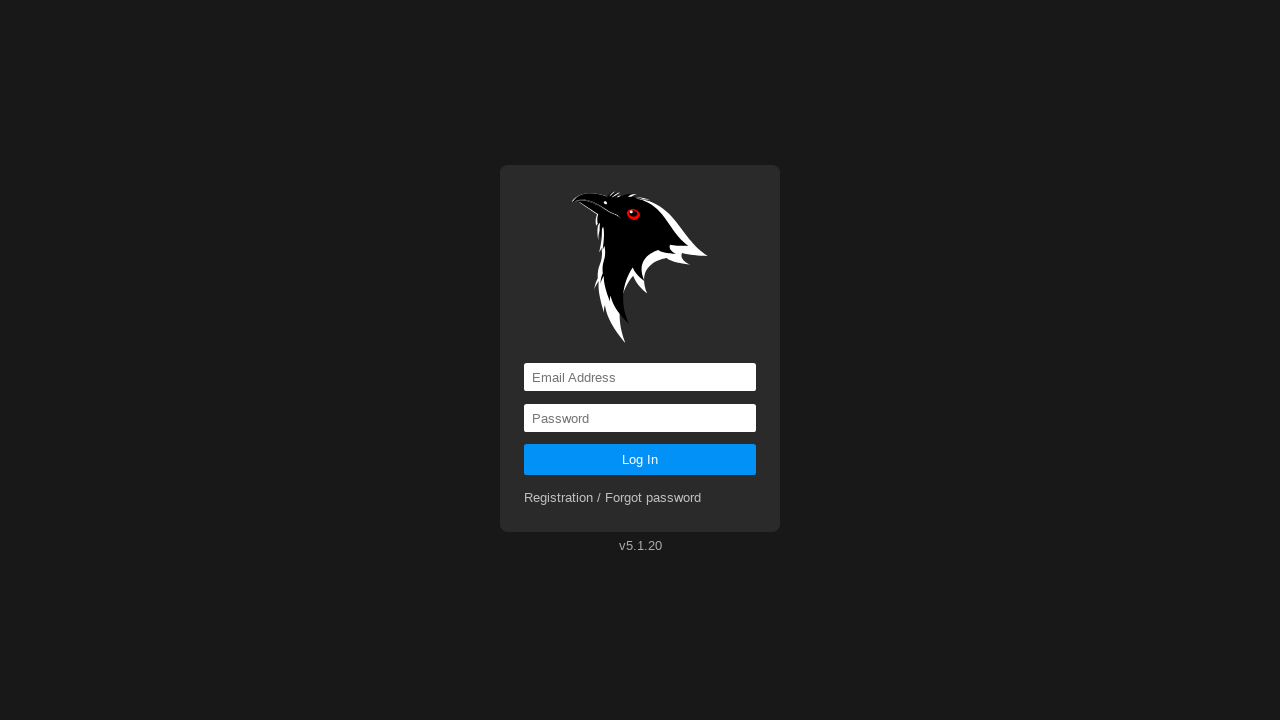

Clicked on registration link from main page at (613, 498) on a[href='registration']
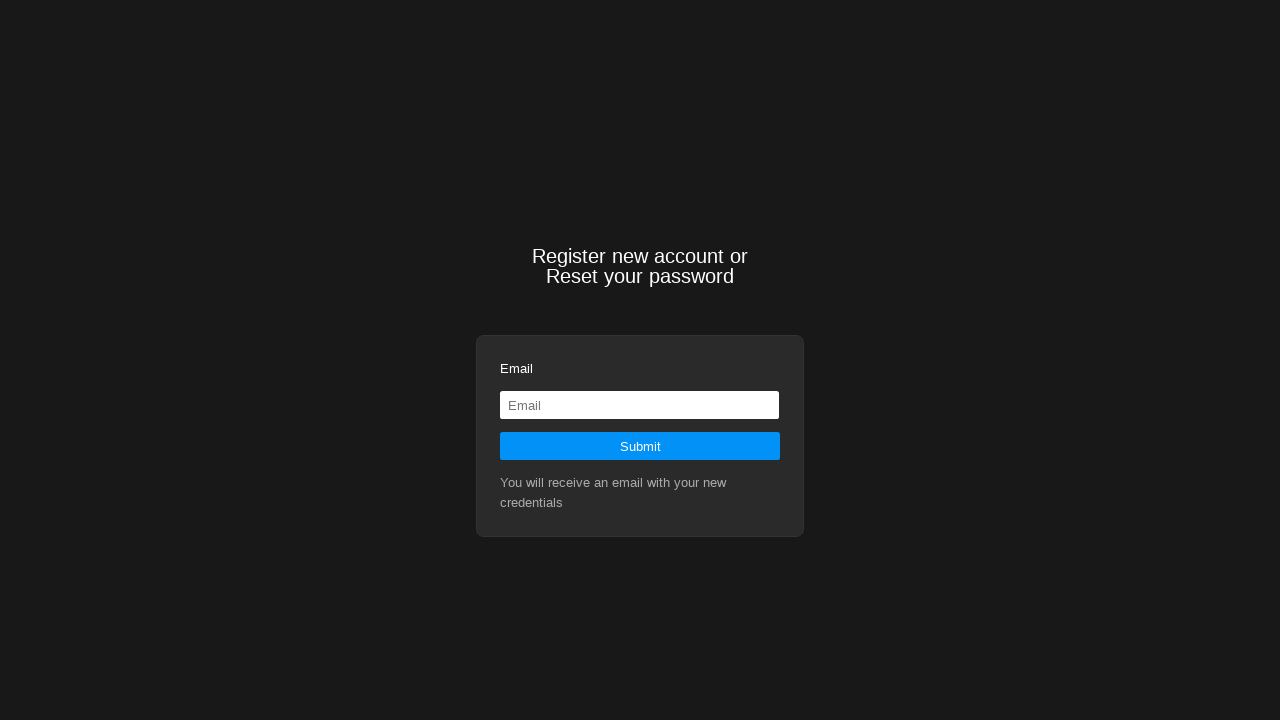

Navigation to registration page completed
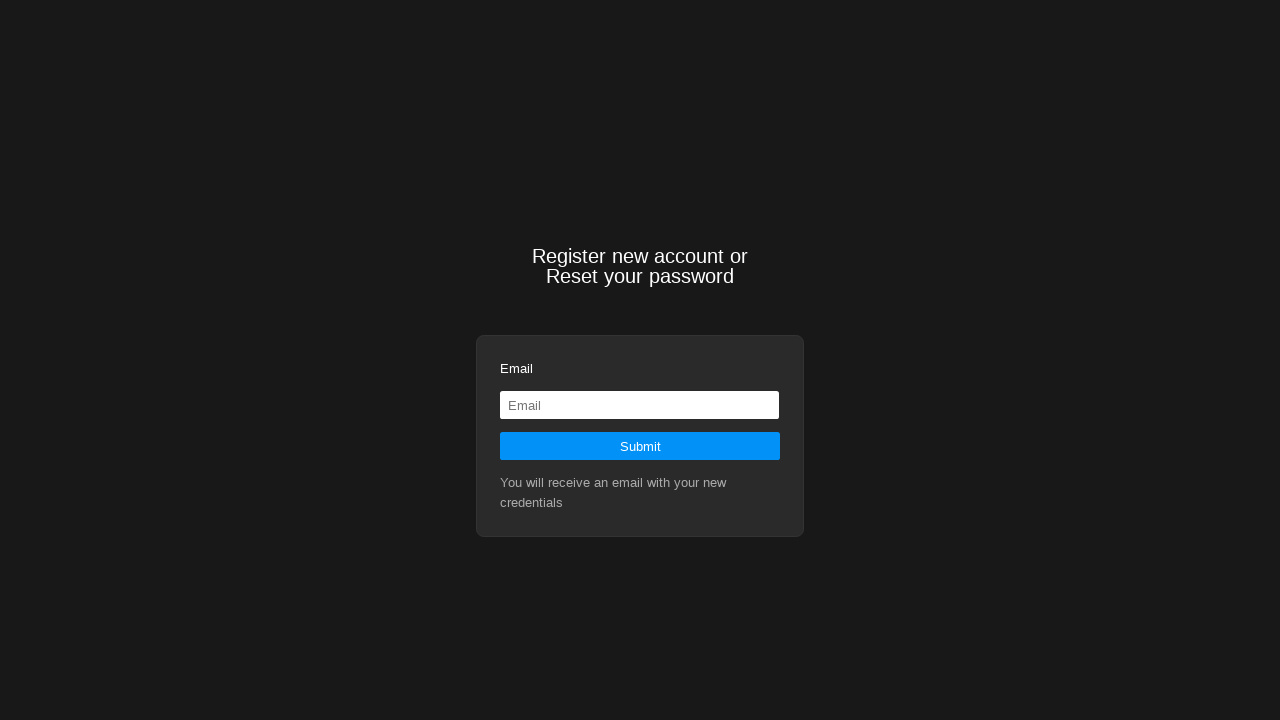

Verified that 'registration' is present in current URL
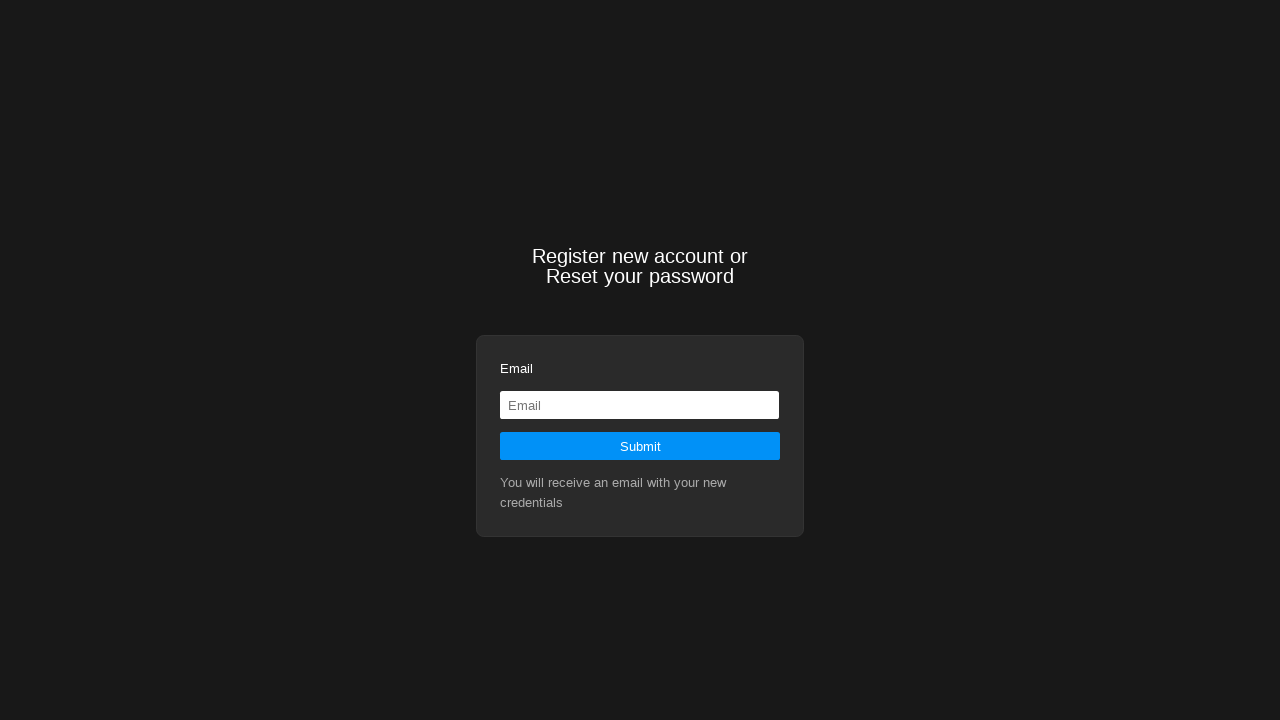

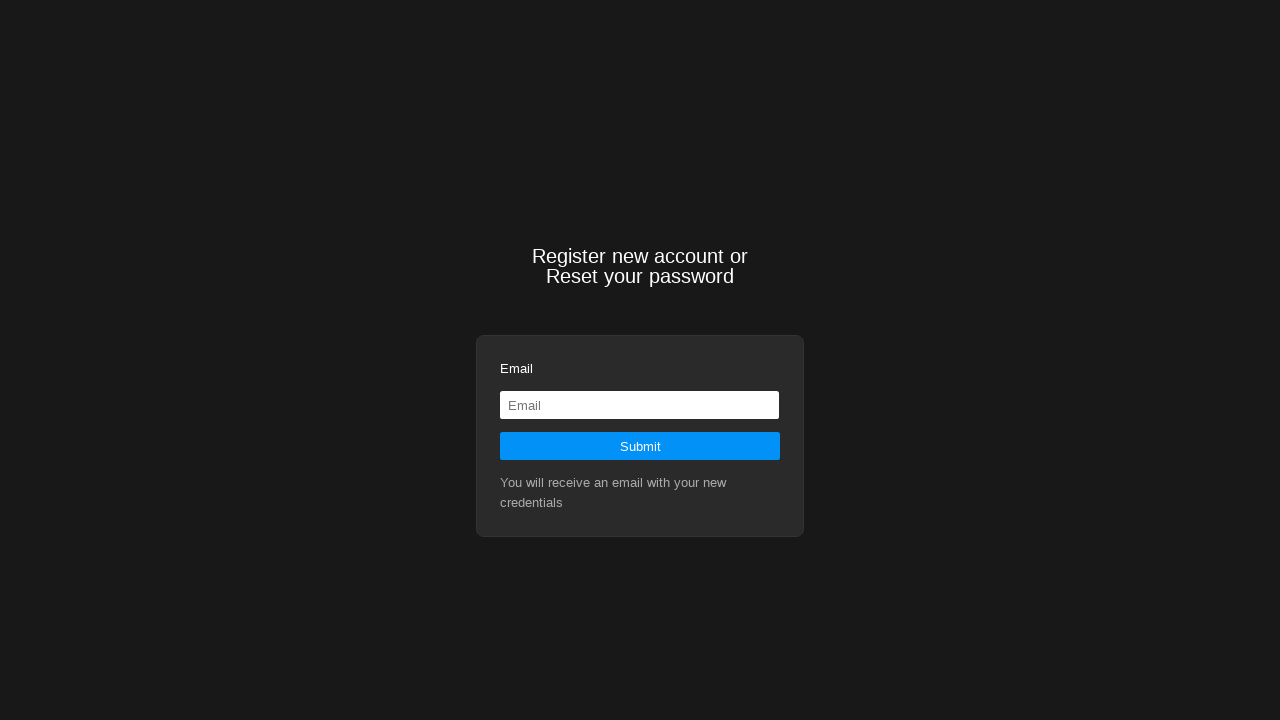